Tests explicit wait functionality by clicking a button that starts a timer and waiting for text to appear

Starting URL: http://seleniumpractise.blogspot.com/2016/08/how-to-use-explicit-wait-in-selenium.html

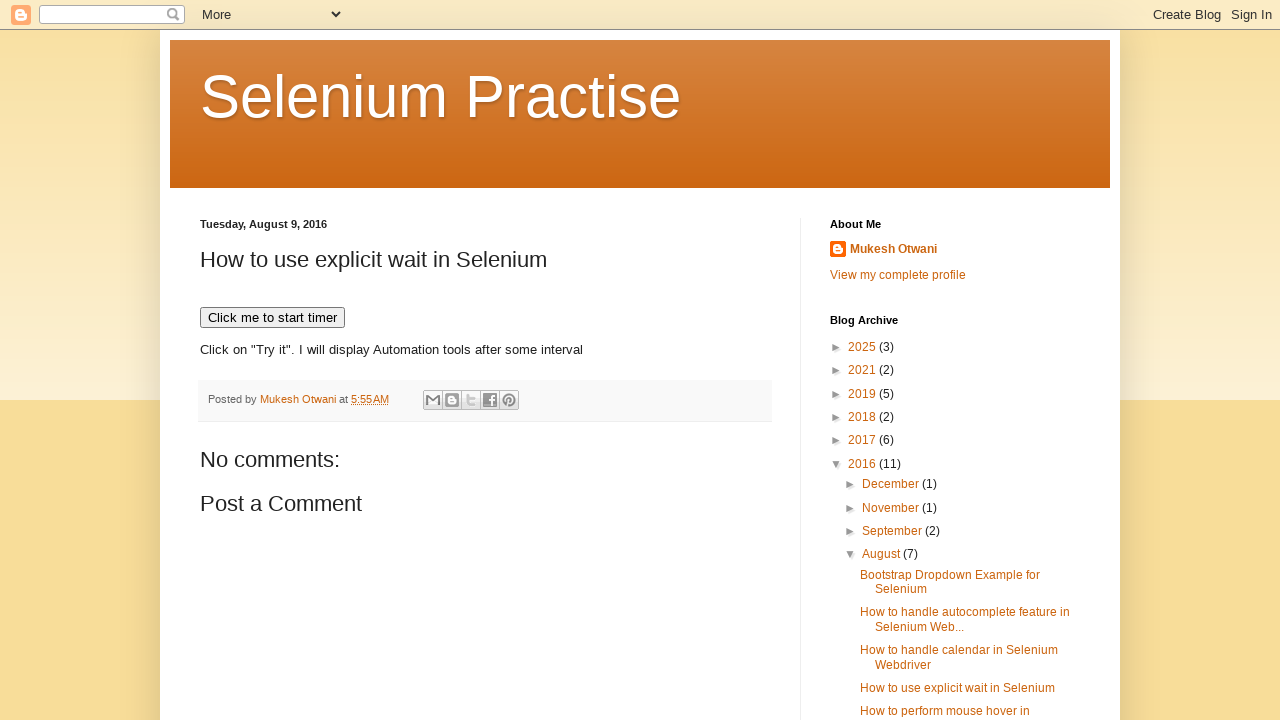

Clicked button to start timer at (272, 318) on xpath=//button[text()='Click me to start timer']
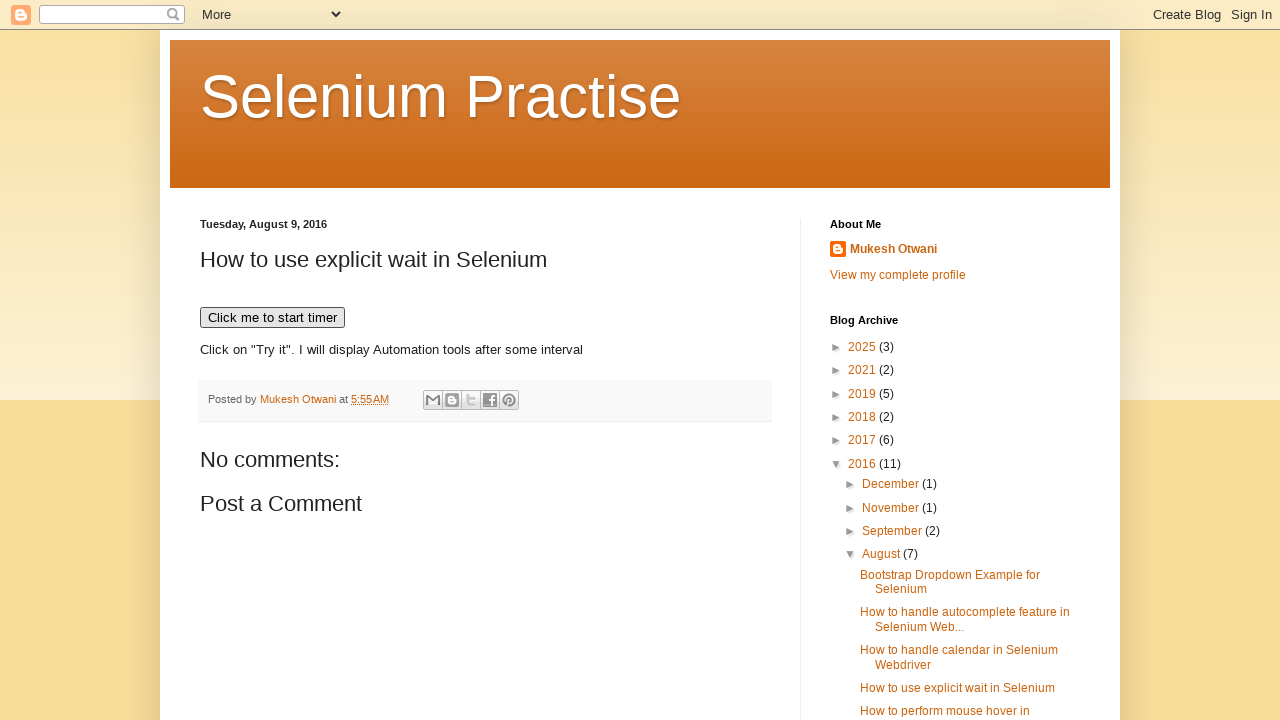

Waited for WebDriver text to appear within 15 seconds
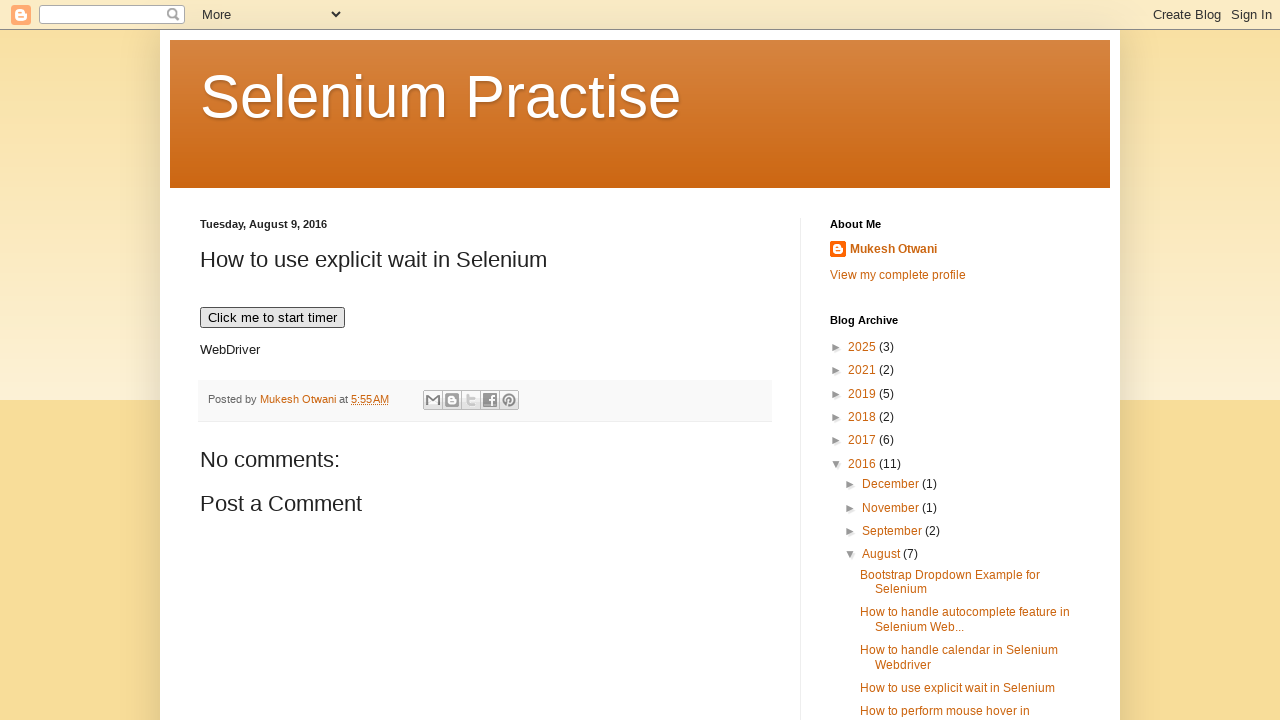

Retrieved WebDriver text content
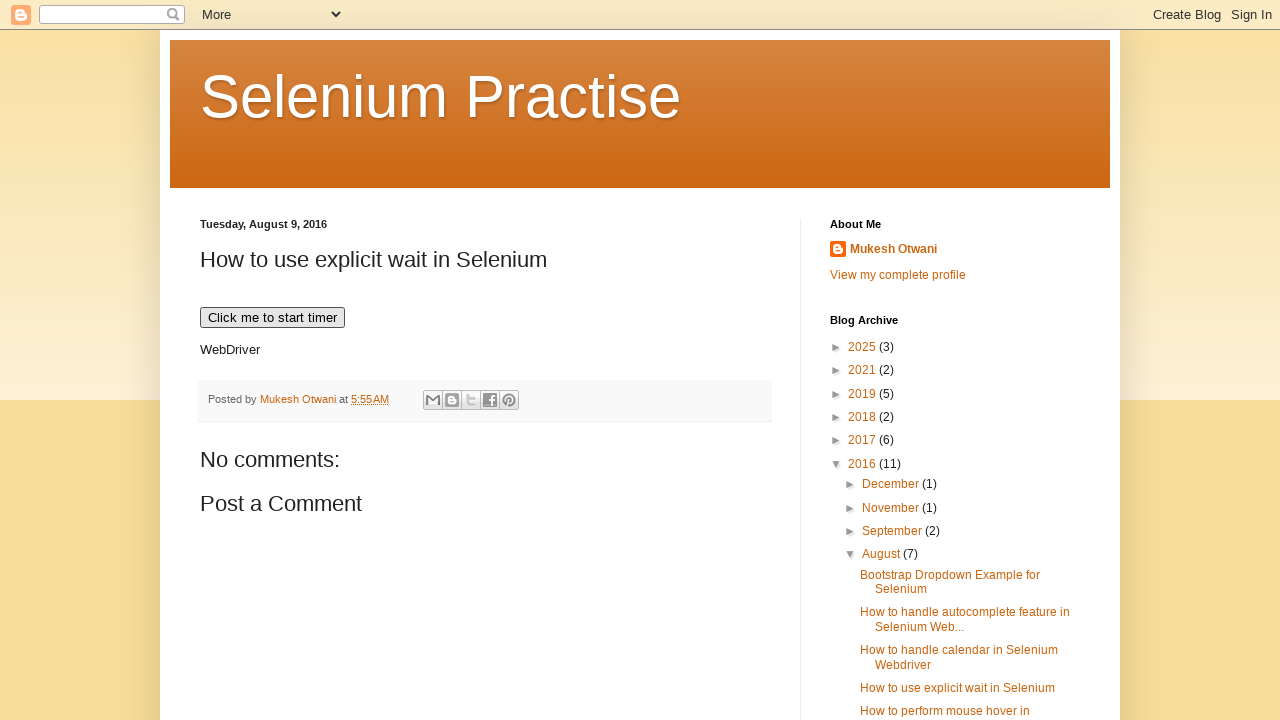

Verified that element text equals 'WebDriver'
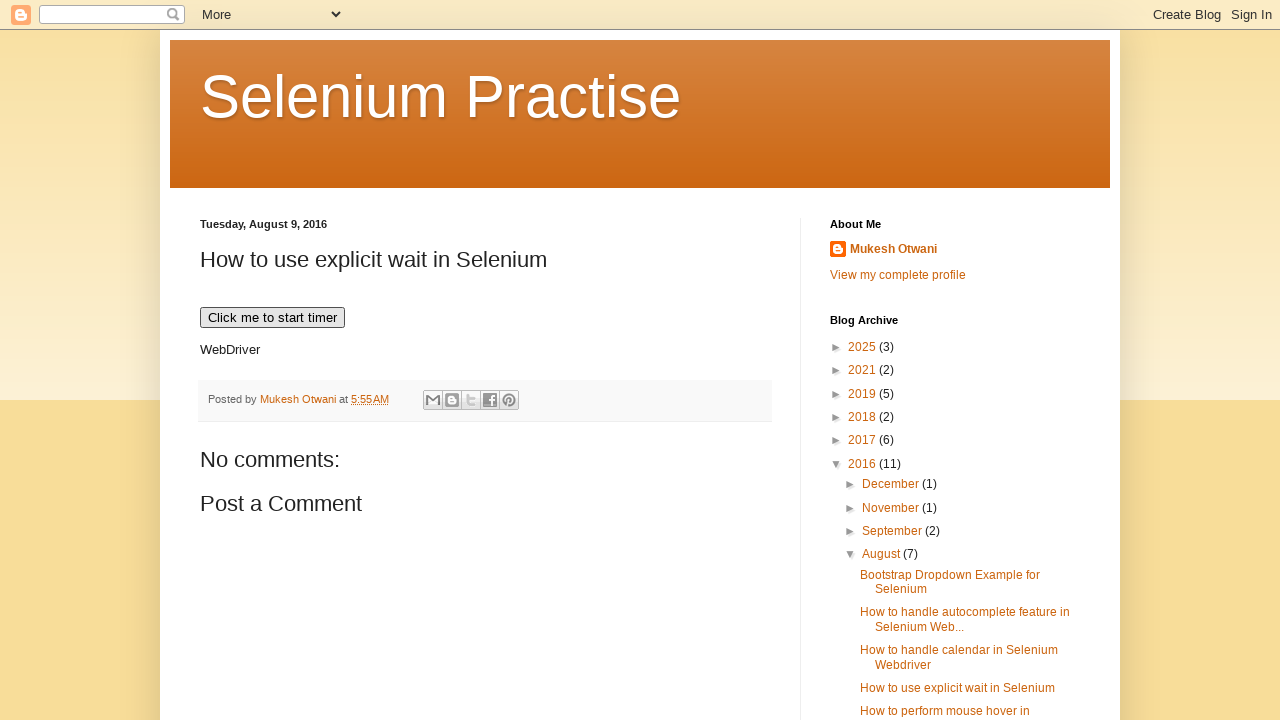

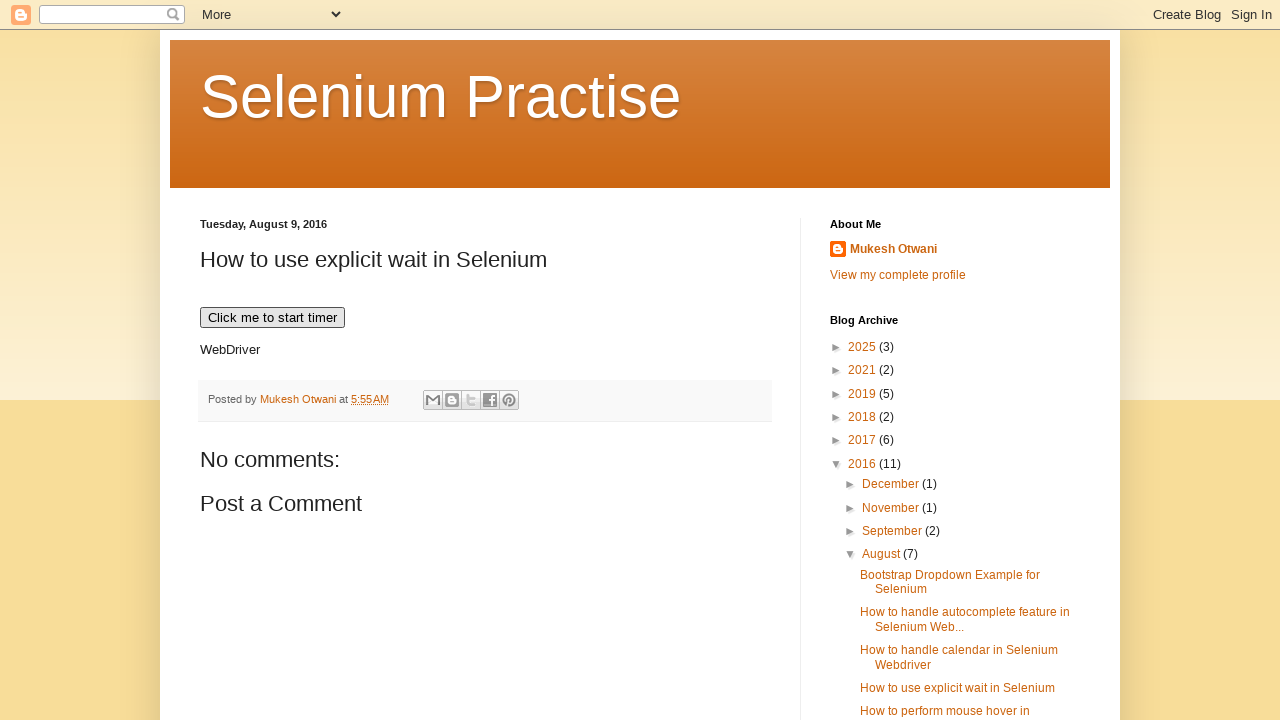